Tests comprehensive form filling including personal details, profession checkbox, automation tools selection, continents dropdown, and selenium commands dropdown.

Starting URL: https://www.techlistic.com/p/selenium-practice-form.html

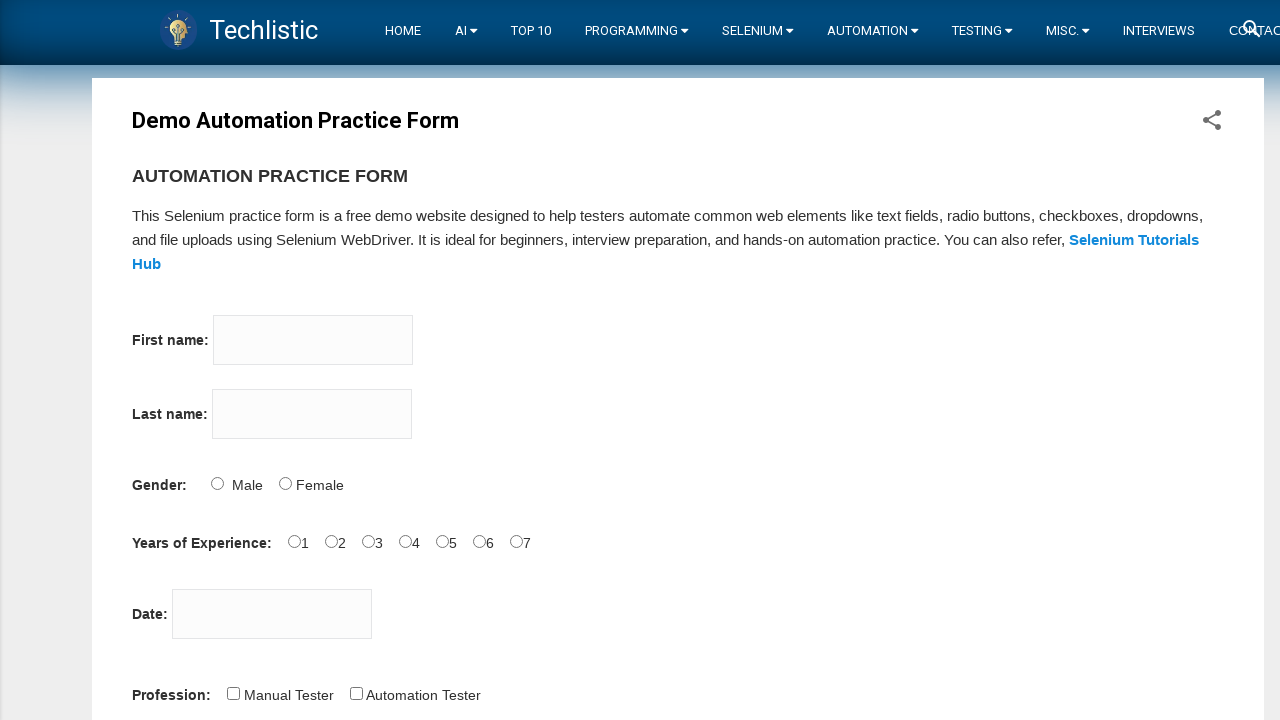

Filled first name field with 'Marcus' on input[name='firstname']
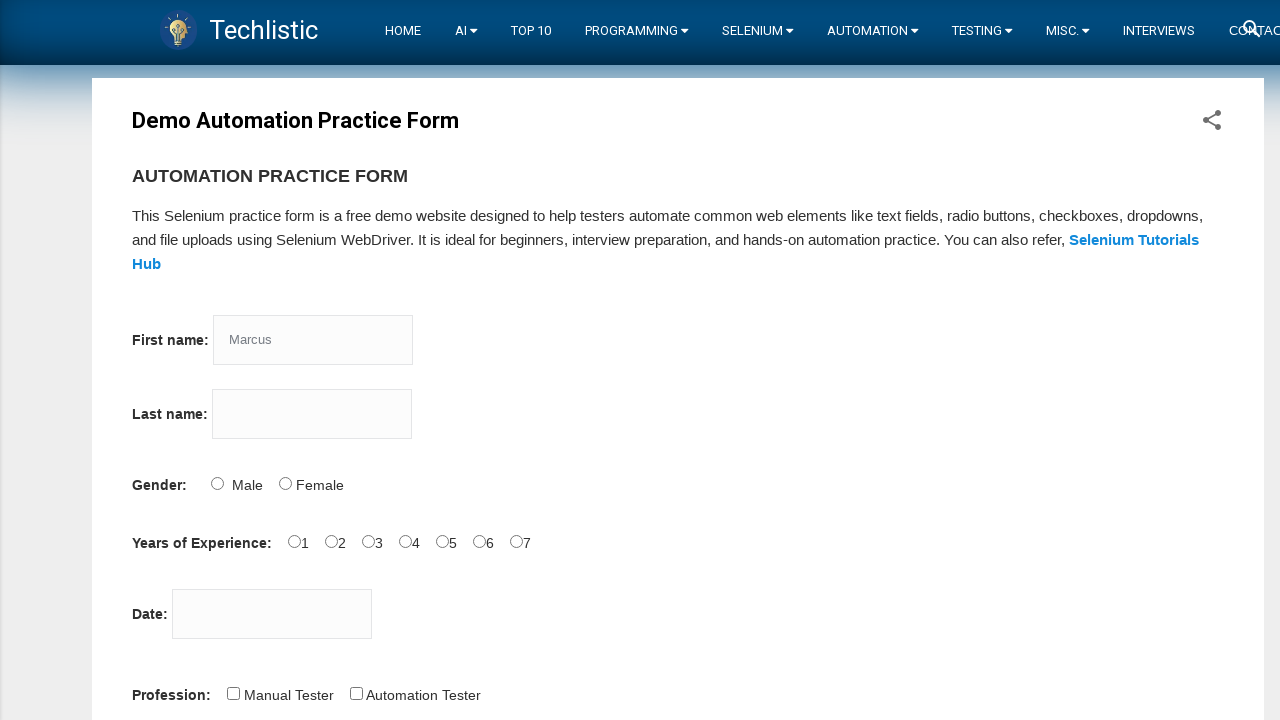

Filled last name field with 'Johnson' on input[name='lastname']
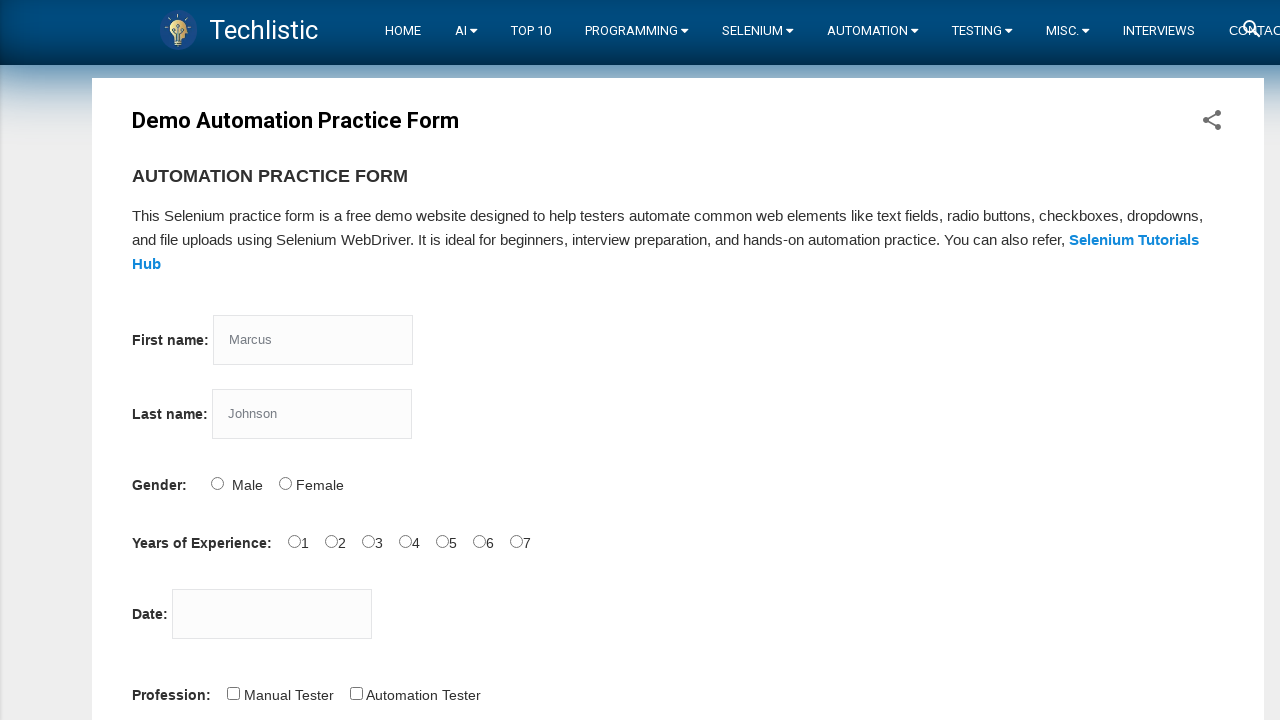

Selected Male radio button at (217, 483) on #sex-0
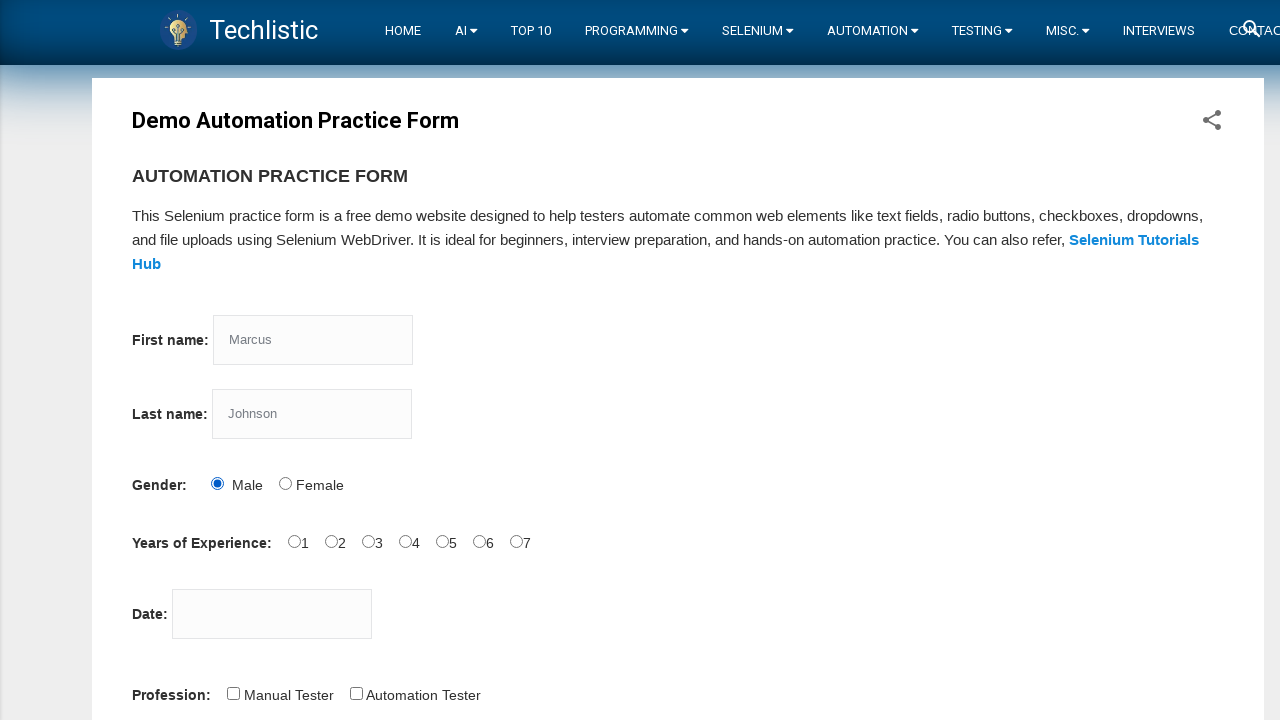

Selected years of experience at (294, 541) on #exp-0
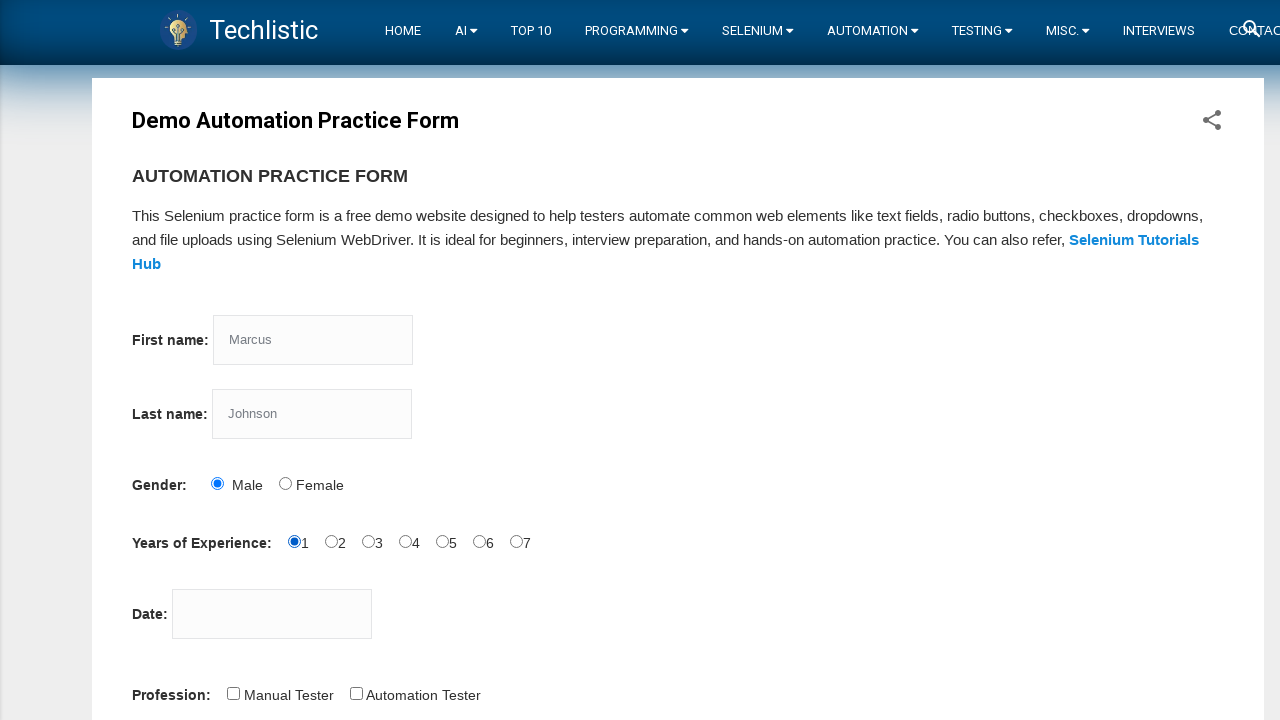

Filled date picker with '03/15/2024' on #datepicker
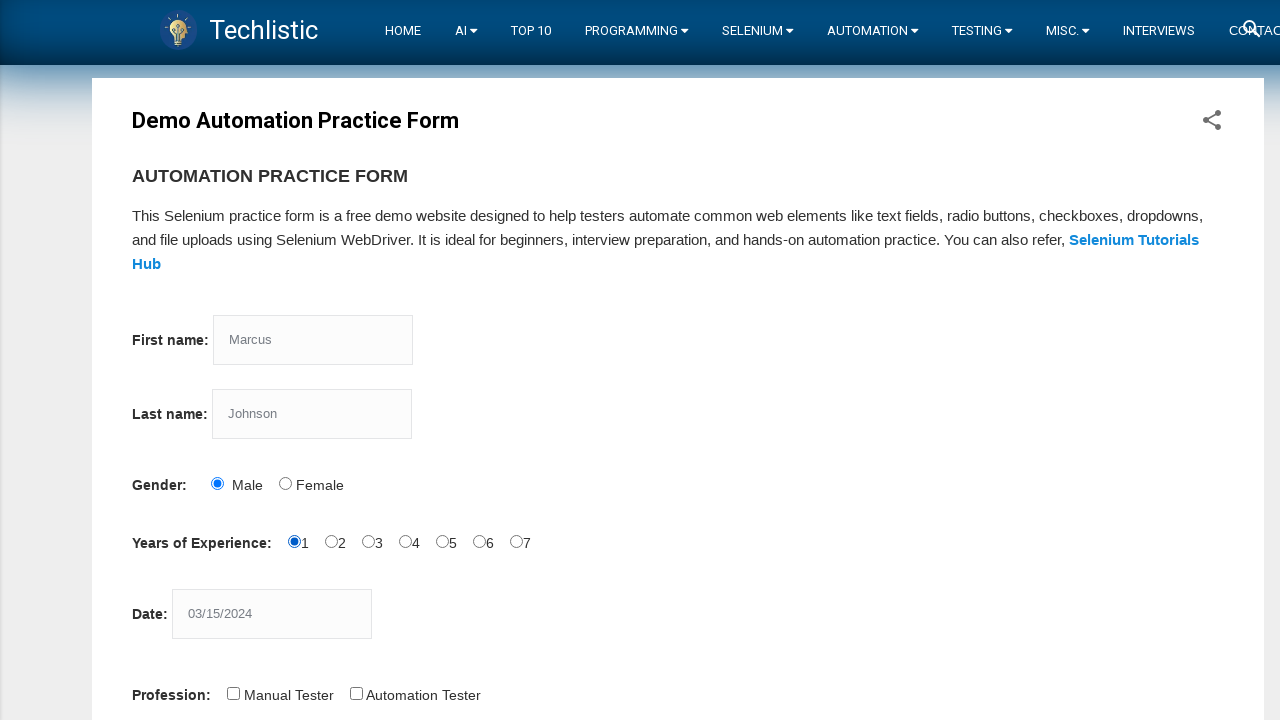

Checked Manual Tester profession checkbox at (233, 693) on #profession-0
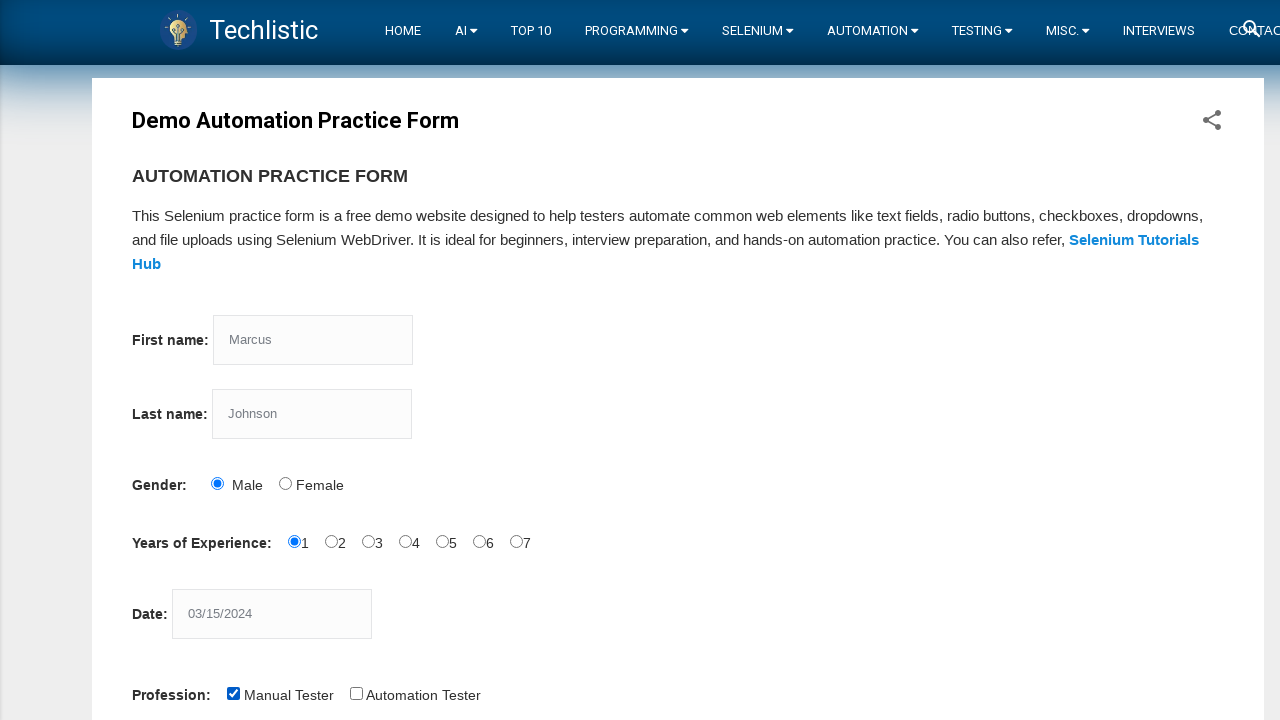

Scrolled down the page by 350 pixels
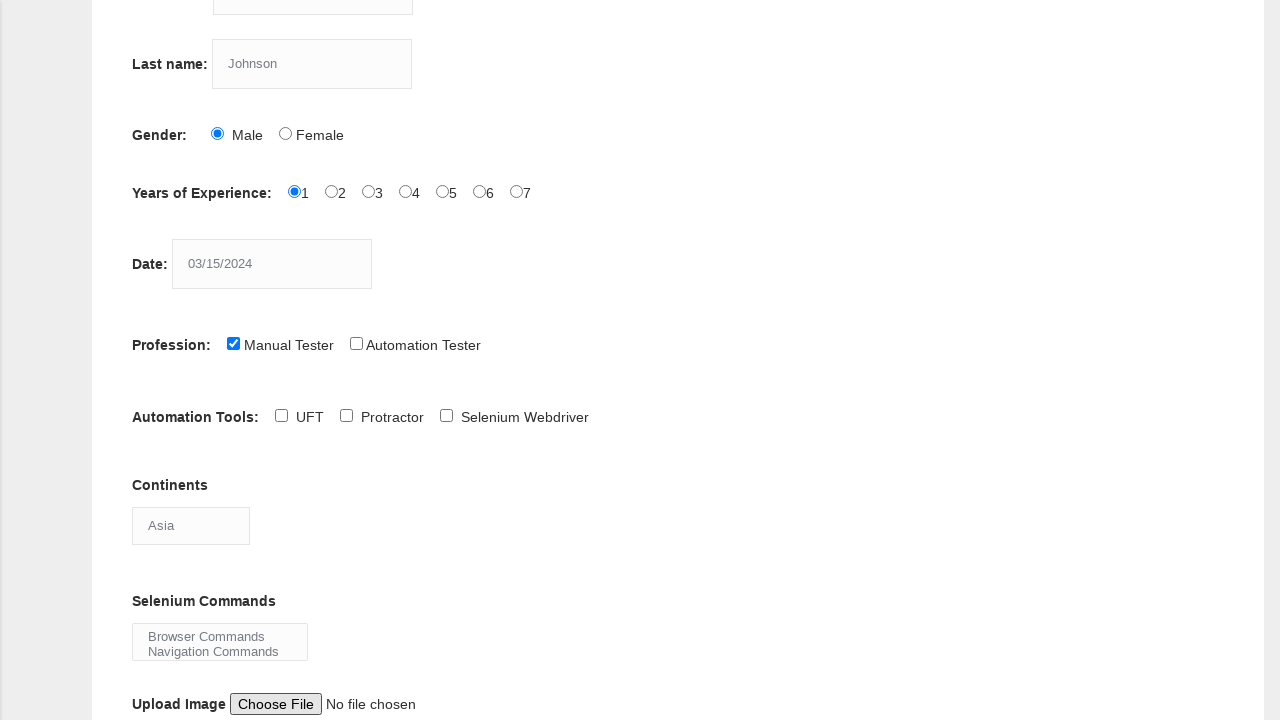

Checked Selenium IDE automation tool checkbox at (446, 415) on #tool-2
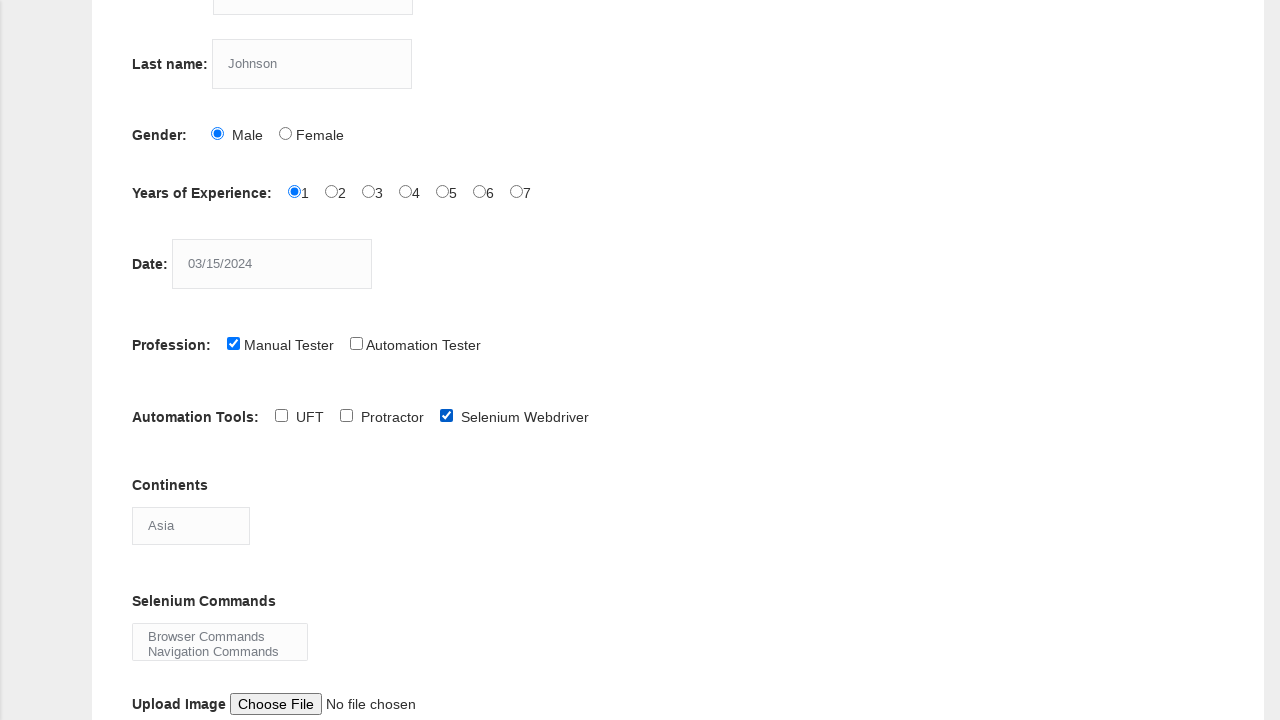

Selected 'South America' from continents dropdown on select[name='continents']
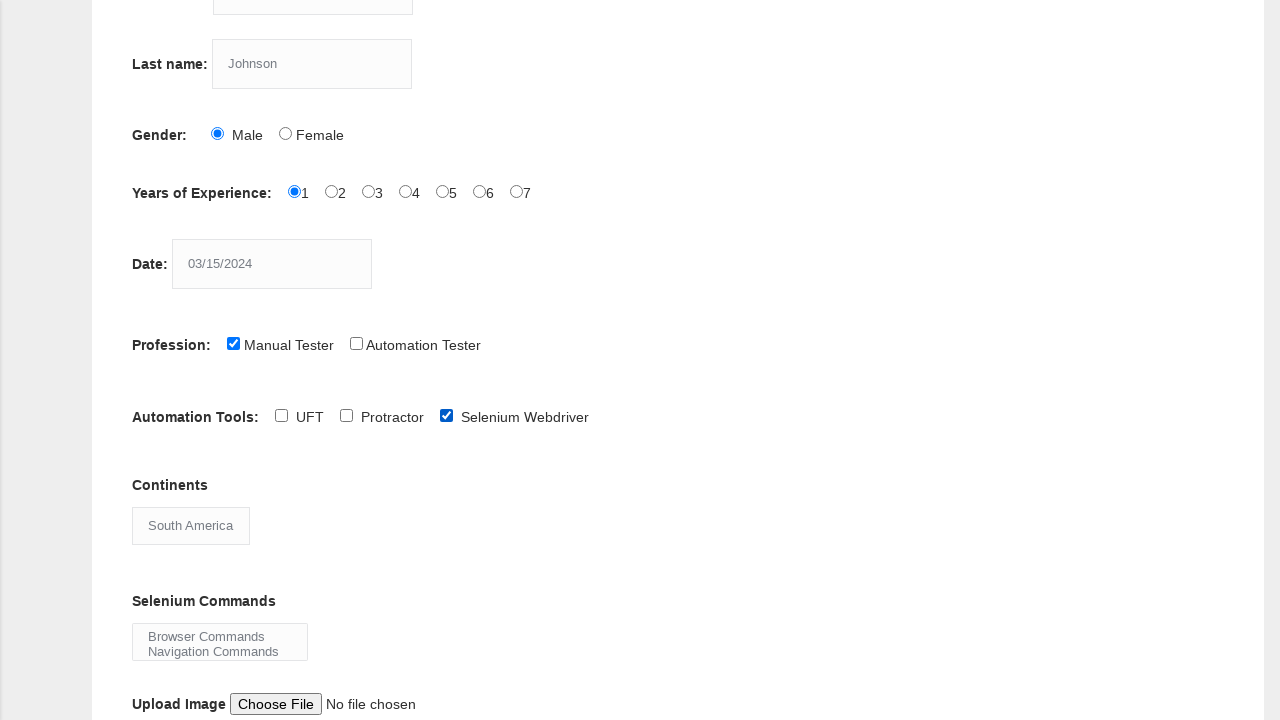

Clicked selenium commands dropdown to open it at (220, 642) on select[name='selenium_commands']
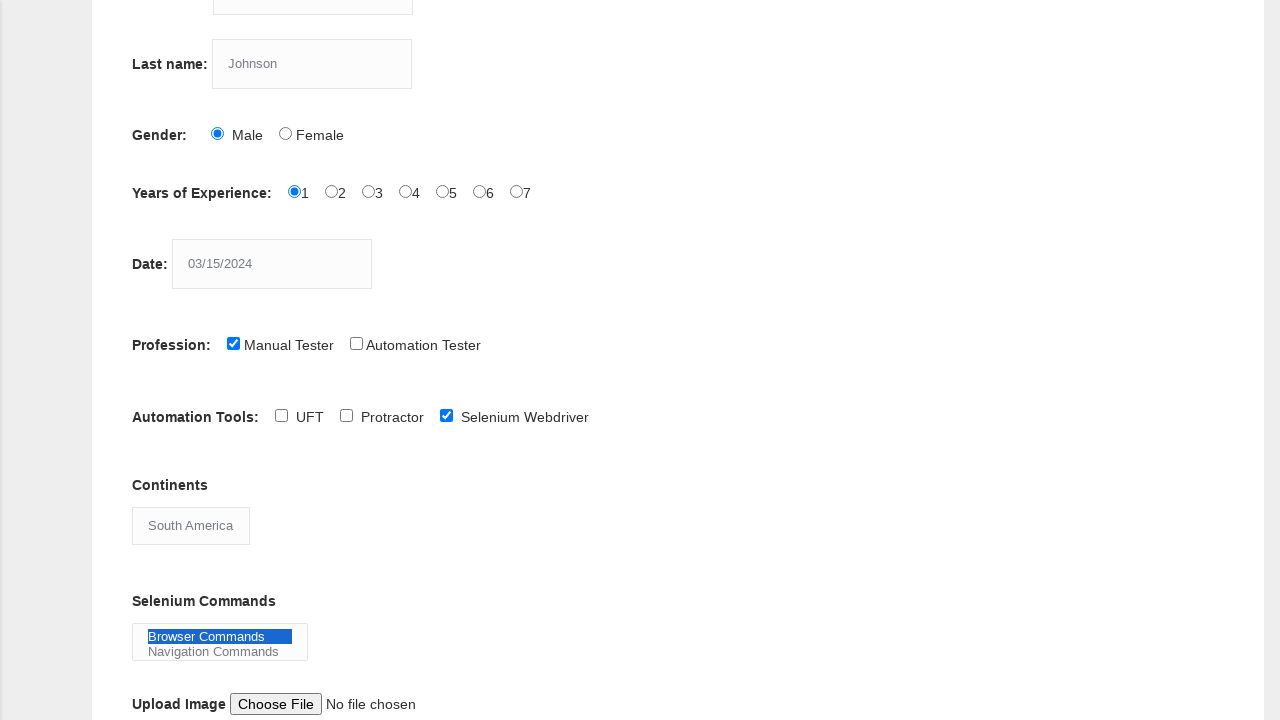

Selected first option from selenium commands dropdown on select[name='selenium_commands']
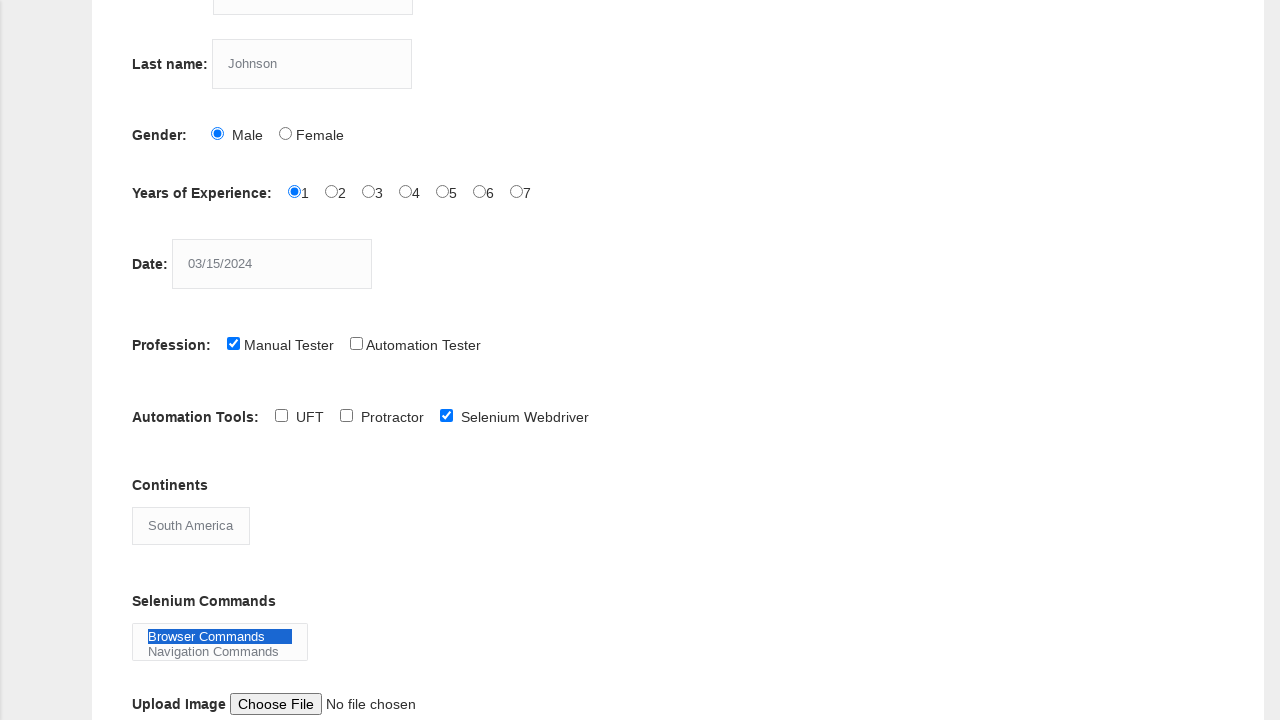

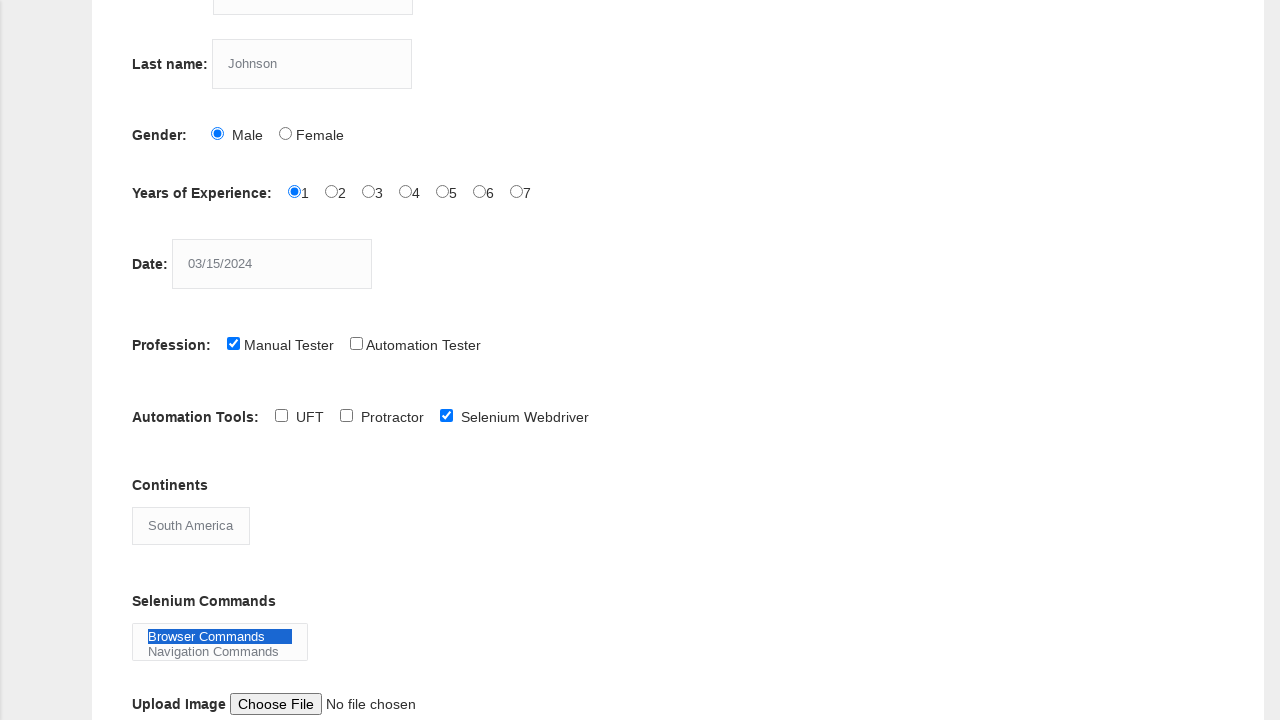